Tests alert dismiss functionality by clicking a button that triggers a confirmation alert and then dismissing it

Starting URL: https://demoqa.com/alerts

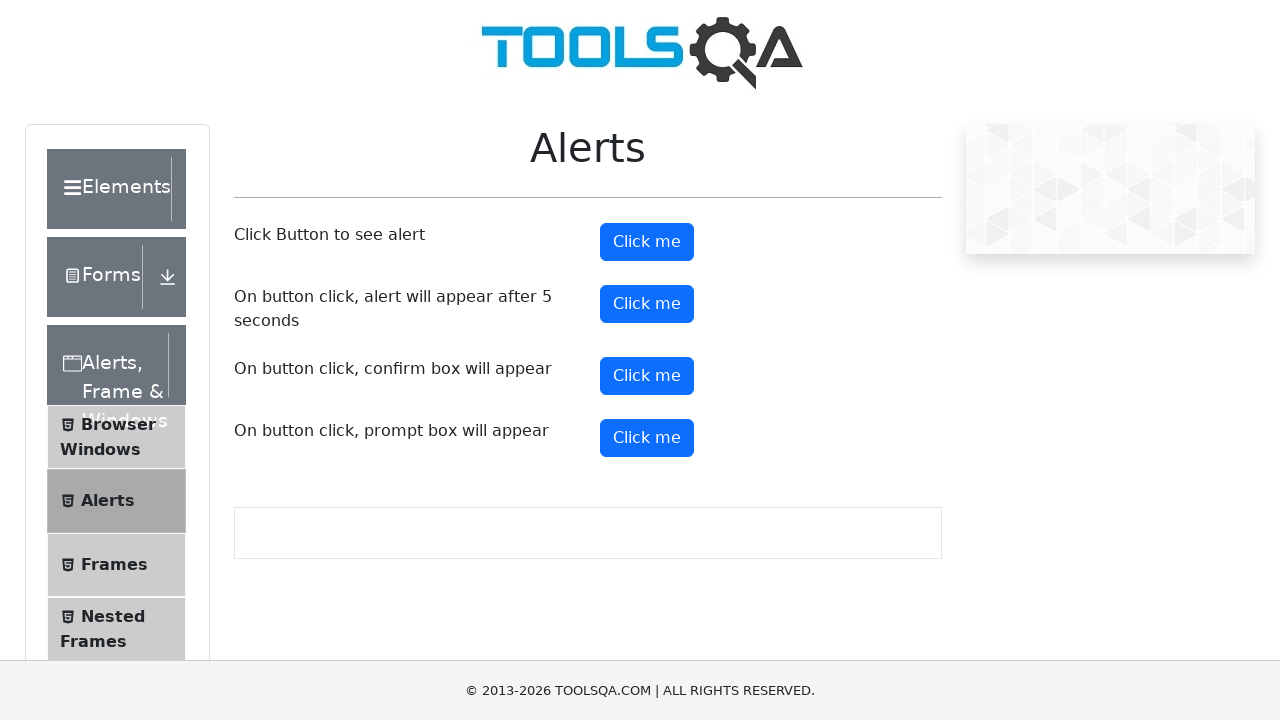

Clicked the confirm button to trigger the alert at (647, 376) on #confirmButton
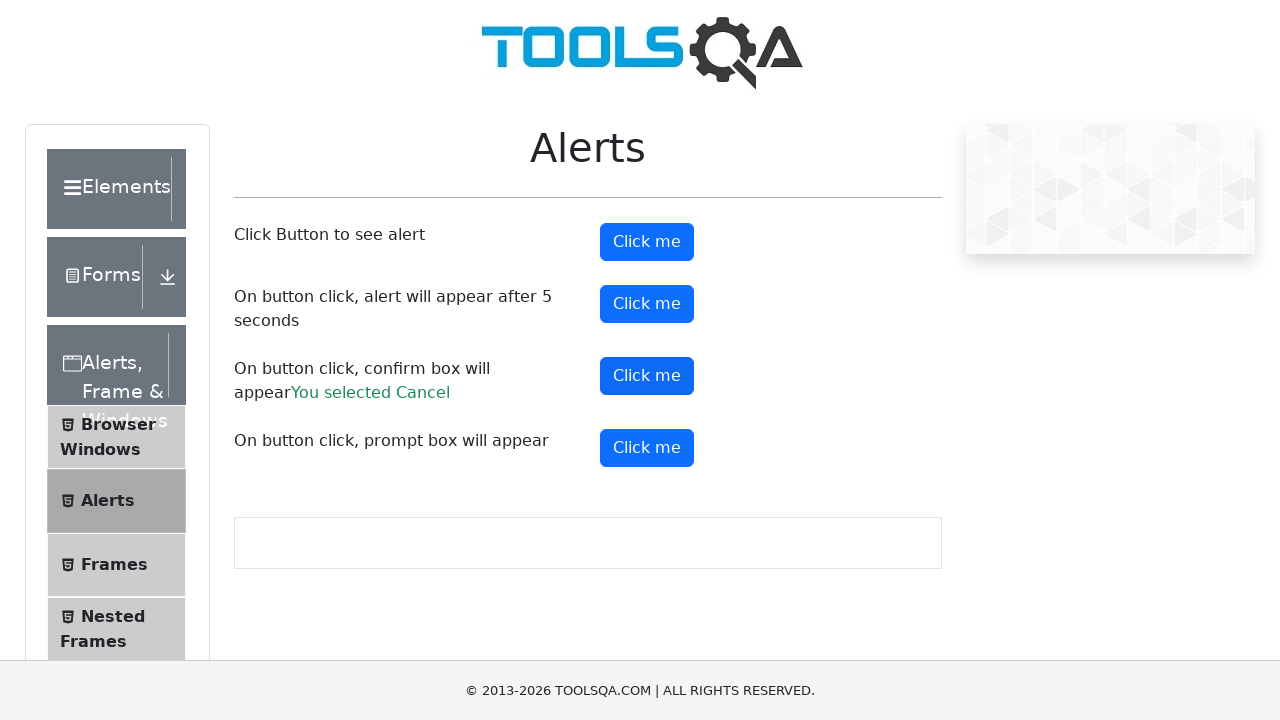

Set up dialog handler to dismiss alerts
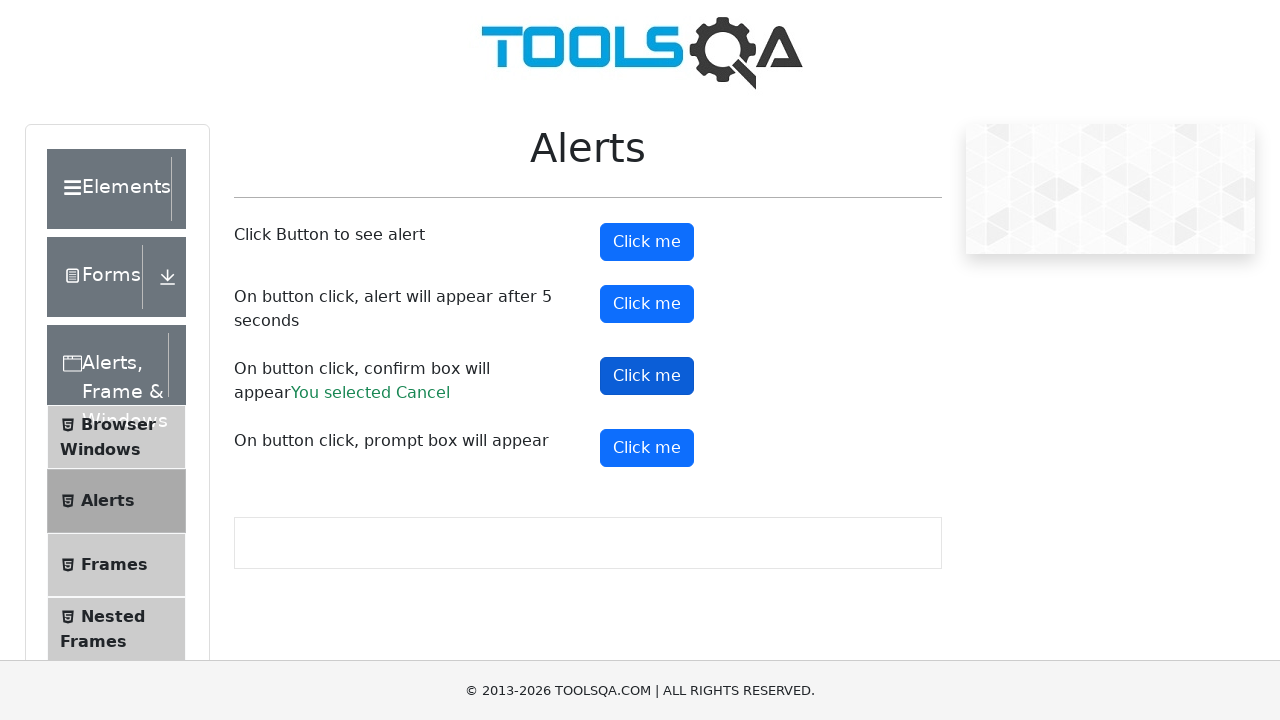

Set up one-time dialog handler to dismiss the confirmation alert
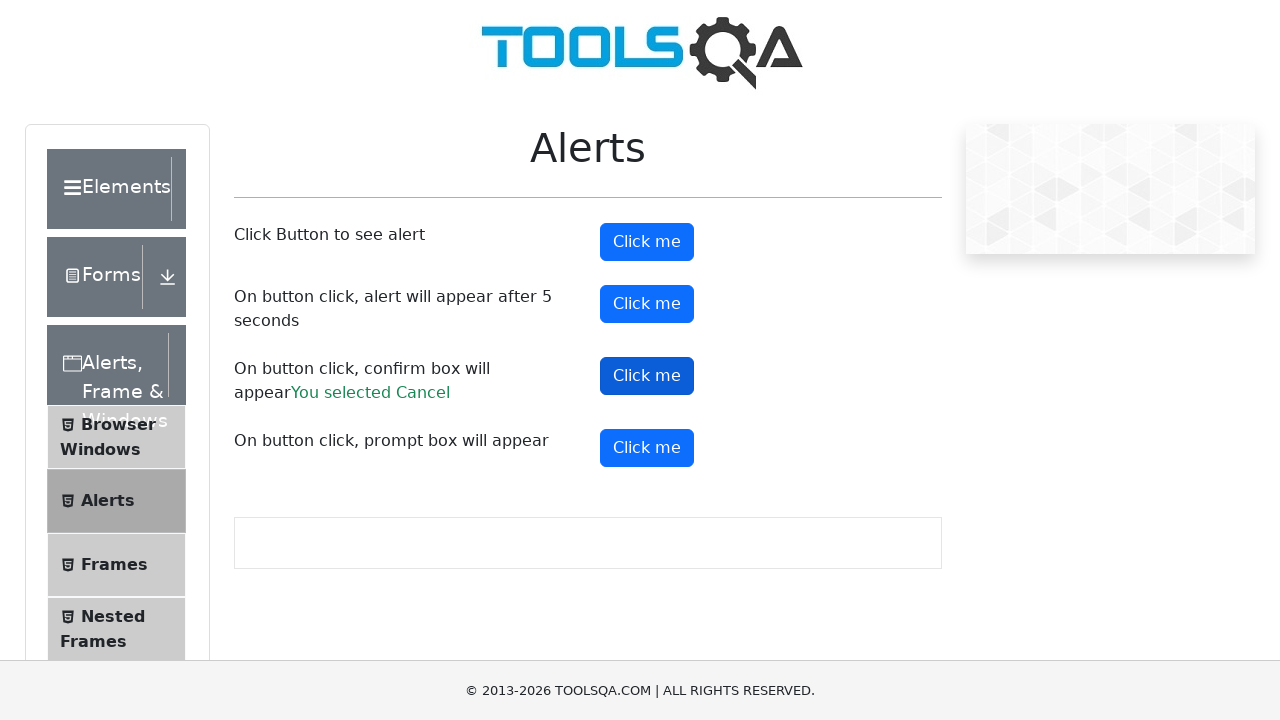

Clicked the confirm button to trigger the confirmation alert at (647, 376) on #confirmButton
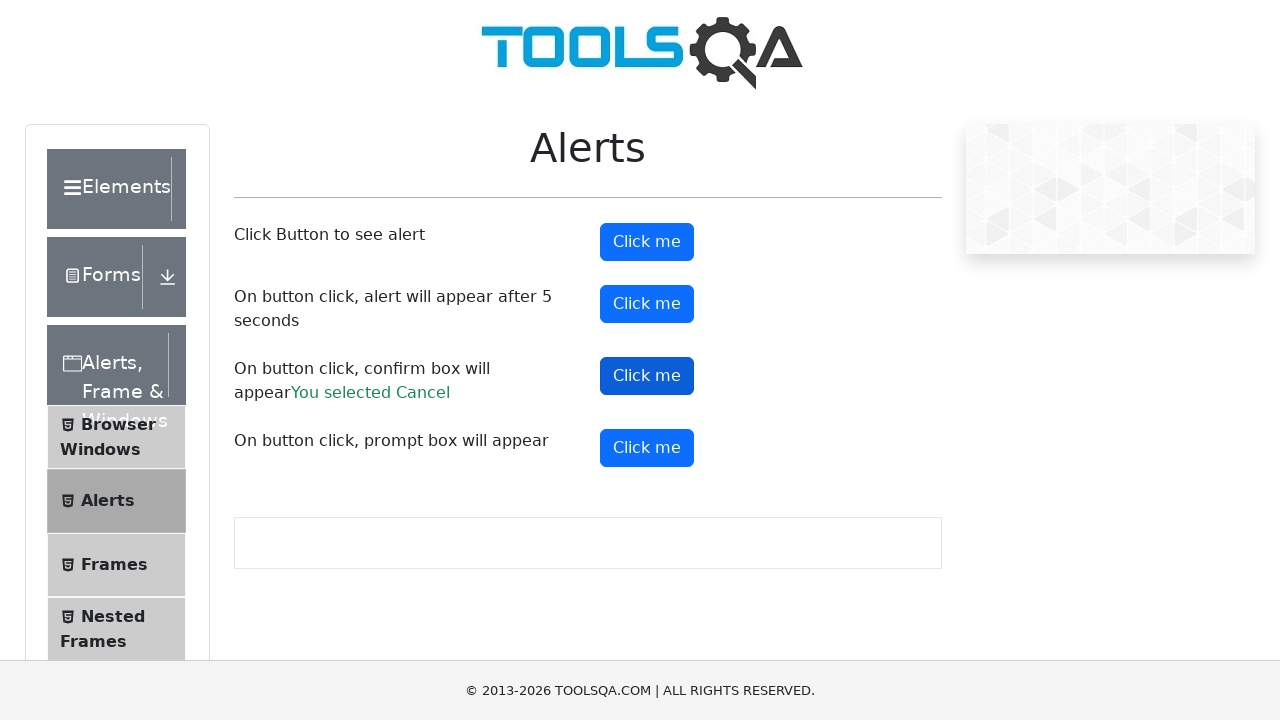

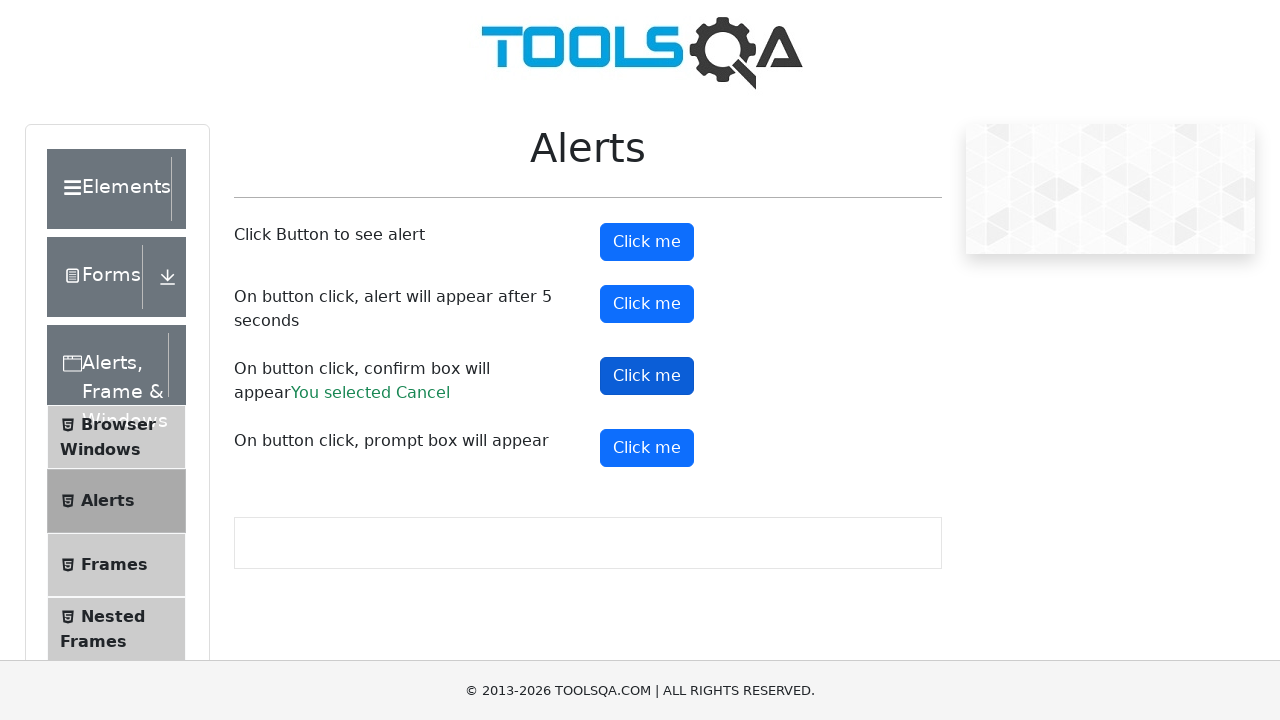